Tests navigation to "Slow load text website" page by clicking on the SlowSpeedTextWeb element and verifying the title text loads after a delay

Starting URL: https://curso.testautomation.es

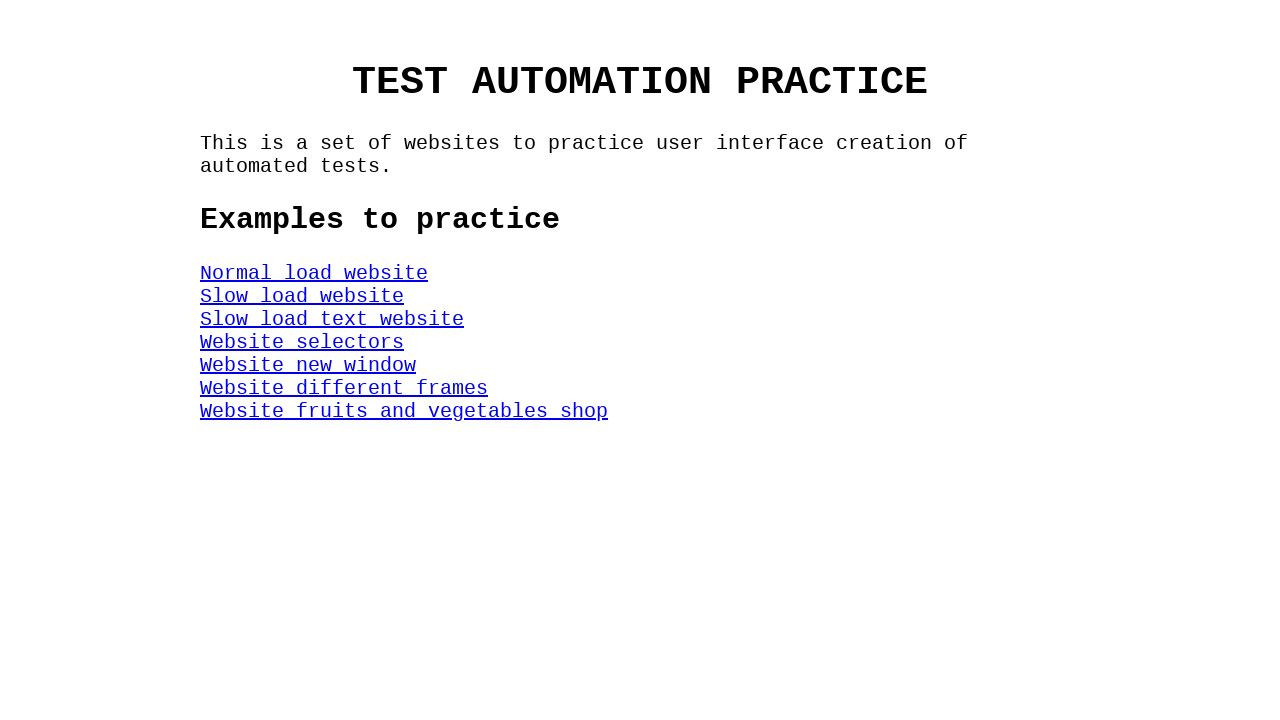

Clicked on SlowSpeedTextWeb element to navigate to slow load text website at (332, 319) on #SlowSpeedTextWeb
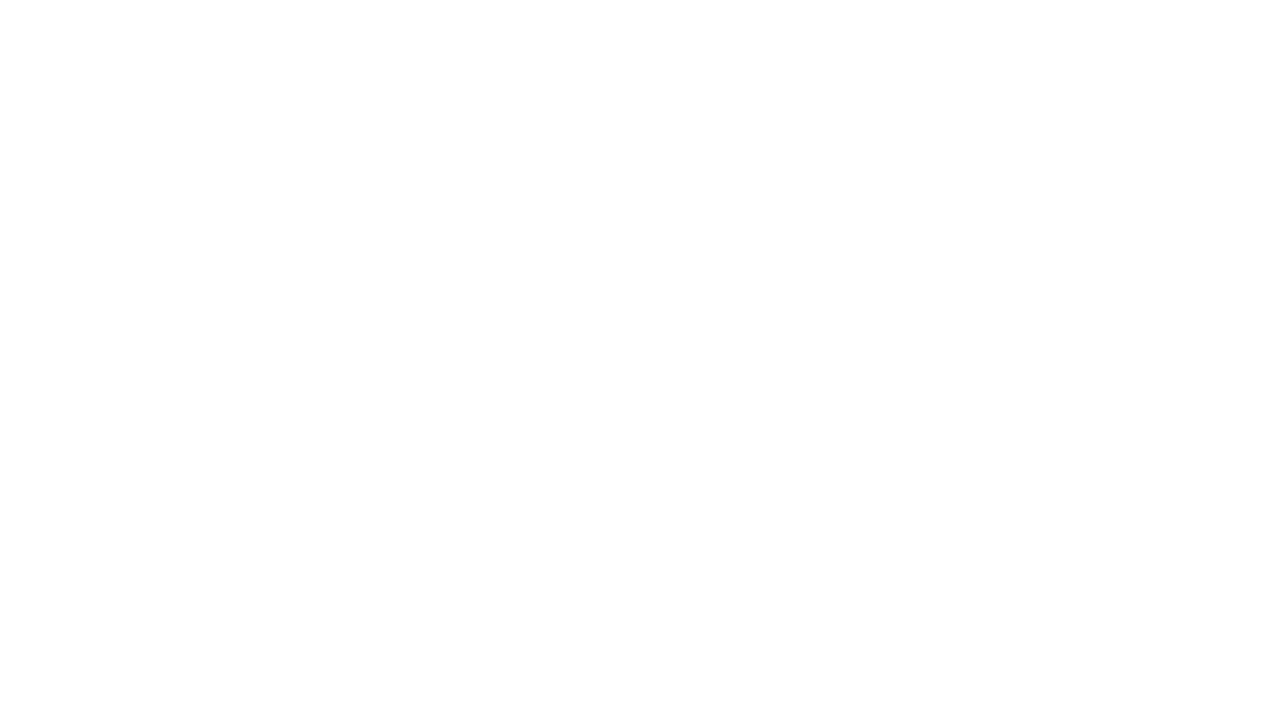

Title element selector appeared on the page
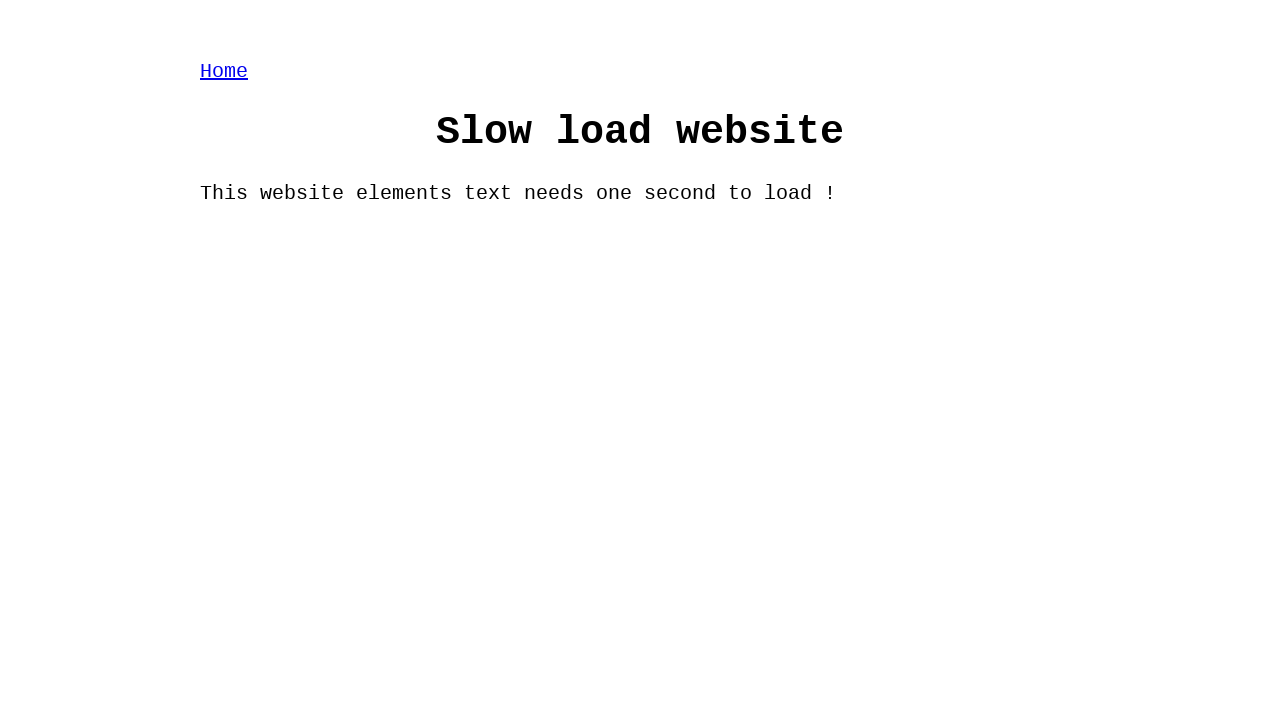

Title text 'Slow load website' loaded after delay
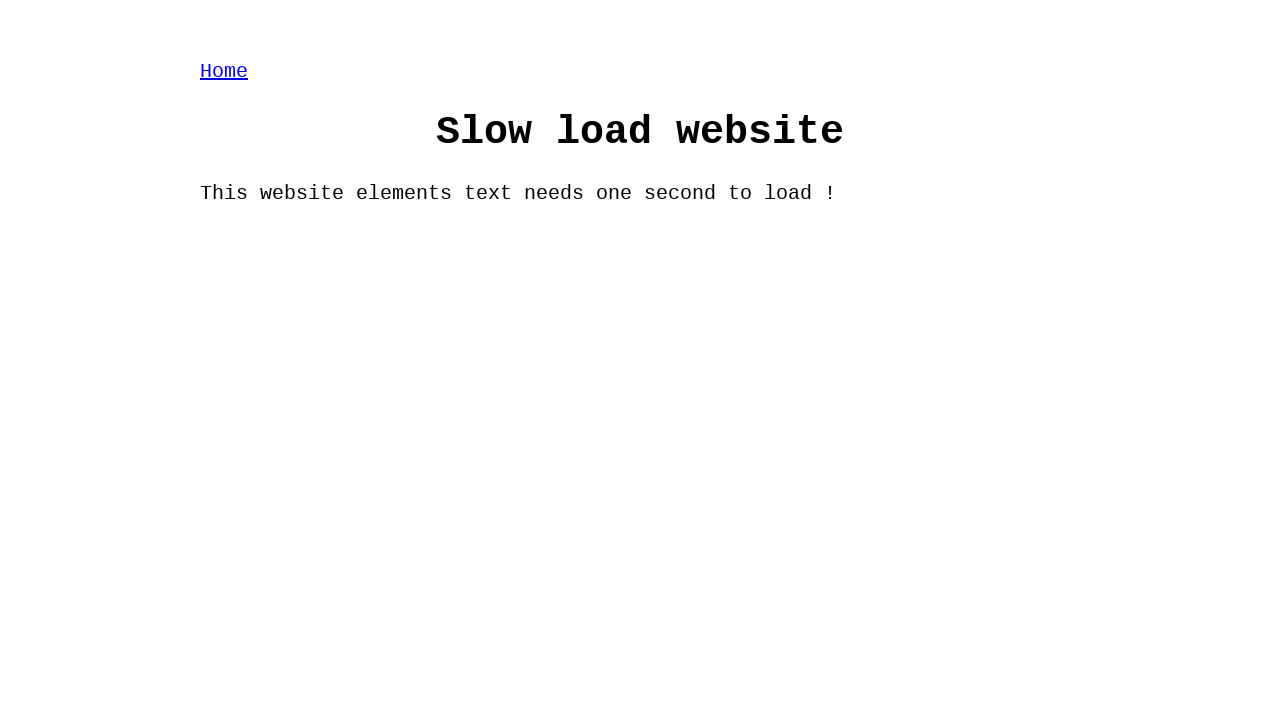

Located title element with locator
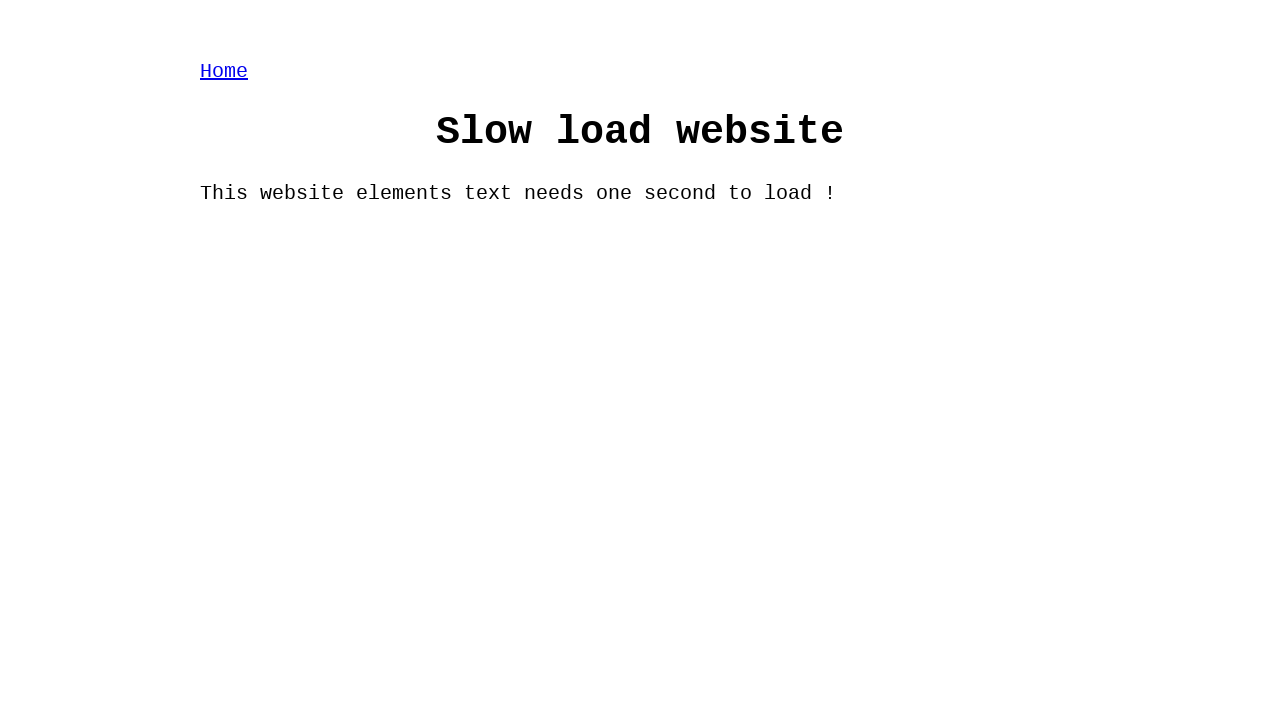

Verified title text content equals 'Slow load website'
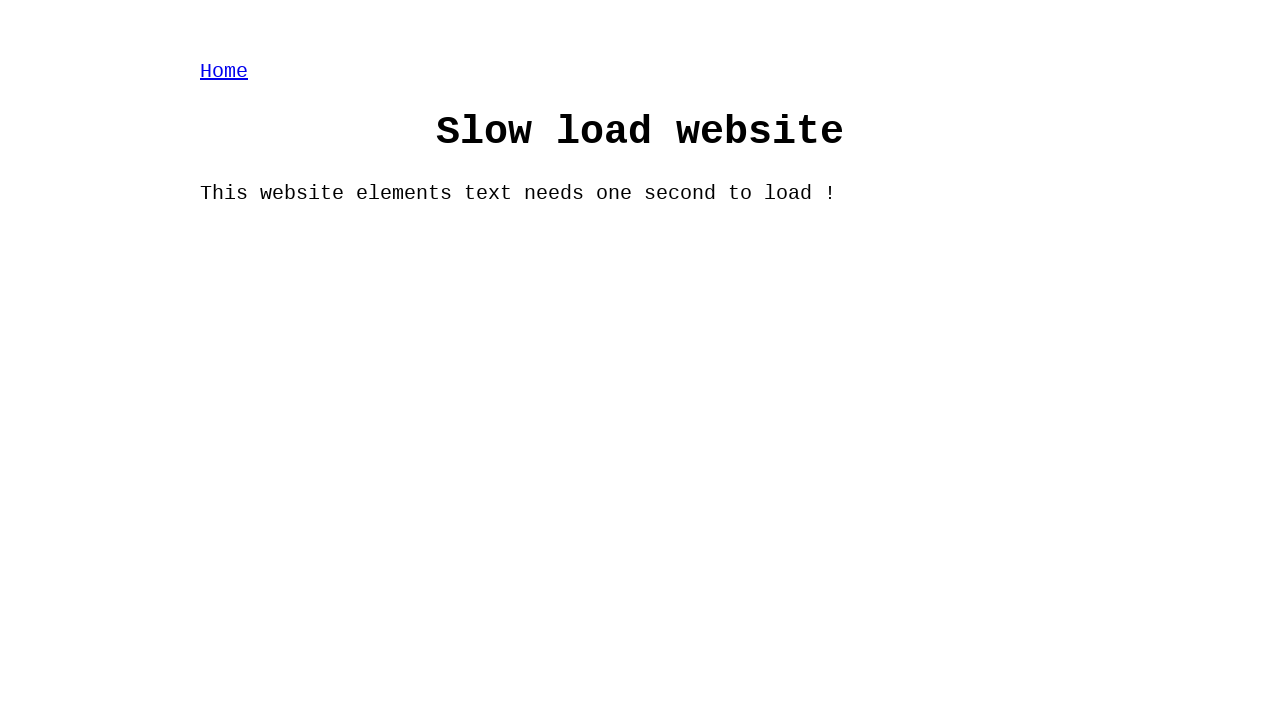

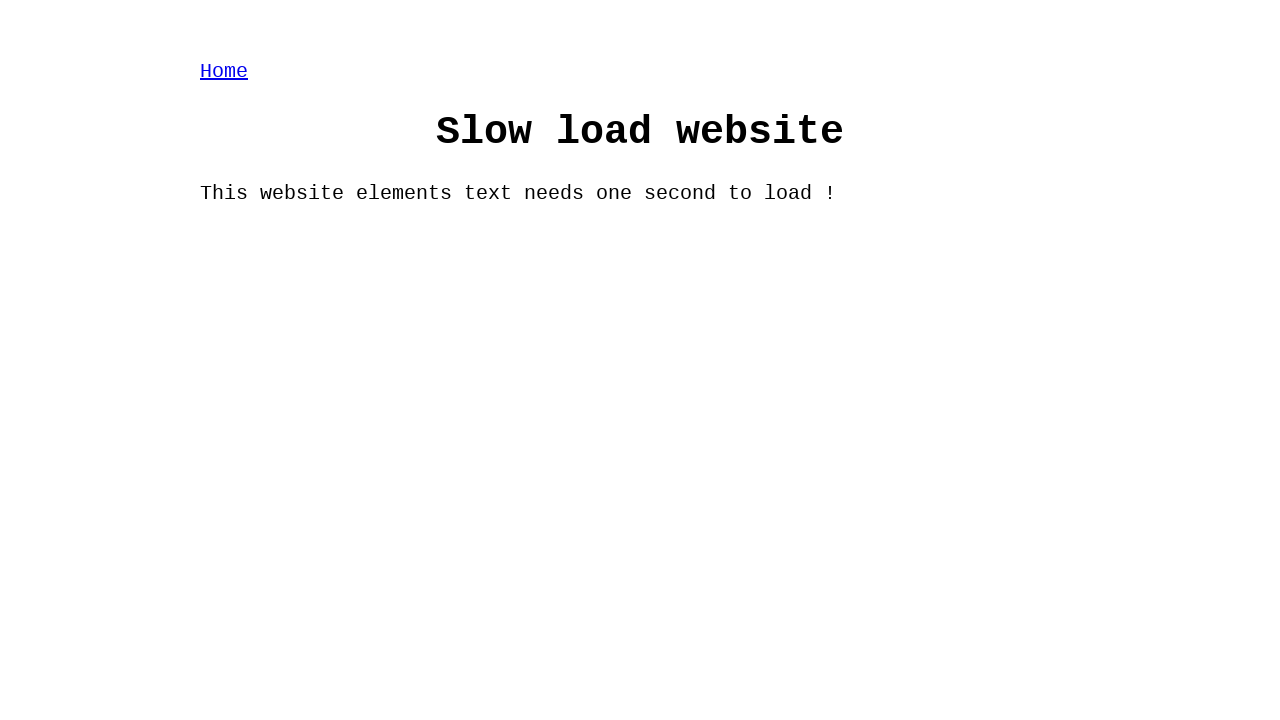